Tests alert handling by clicking to get a password from an alert, then entering it into a prompt alert, and handling a confirmation alert on return

Starting URL: https://savkk.github.io/selenium-practice/

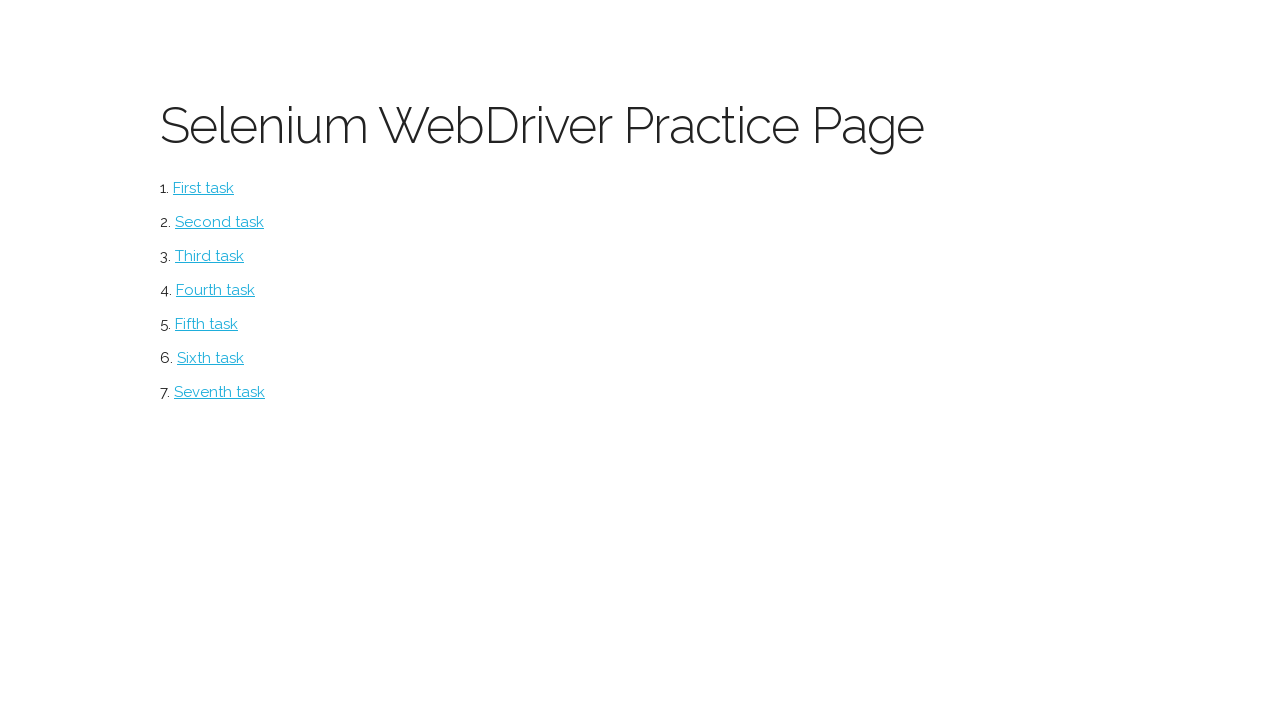

Clicked alerts task menu item at (210, 358) on #alerts
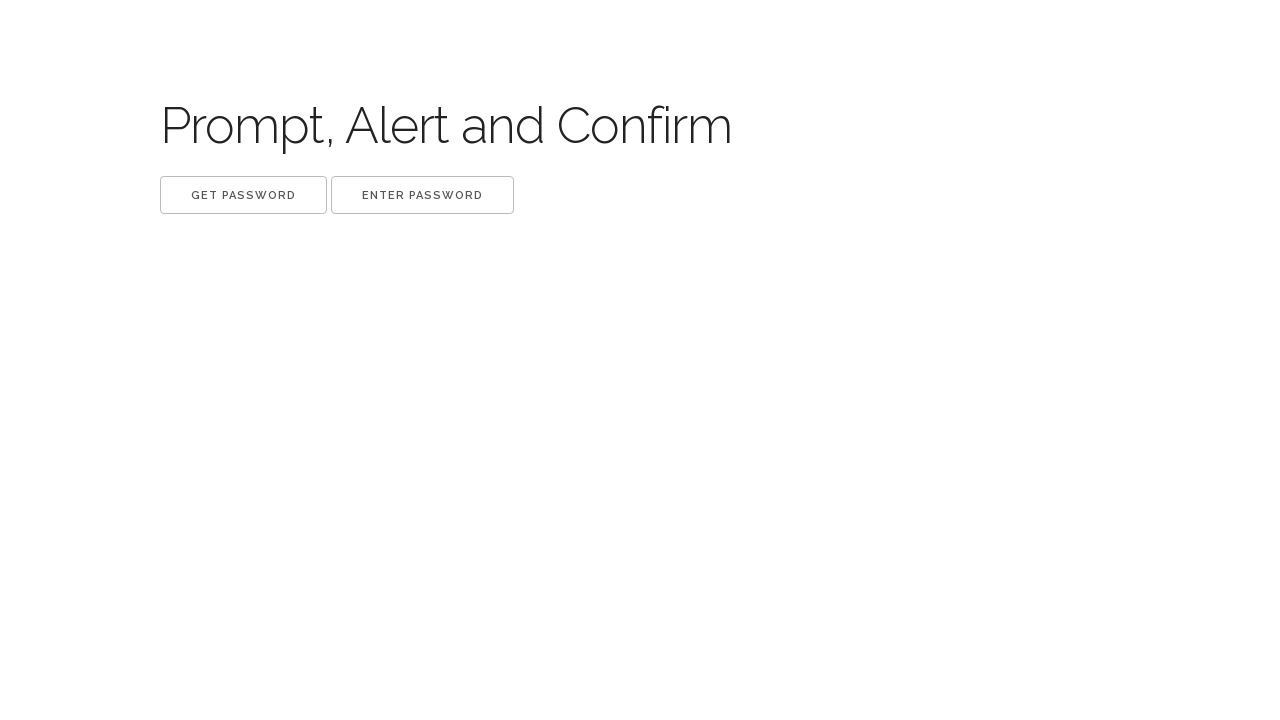

Clicked get button to trigger alert at (244, 195) on button.get
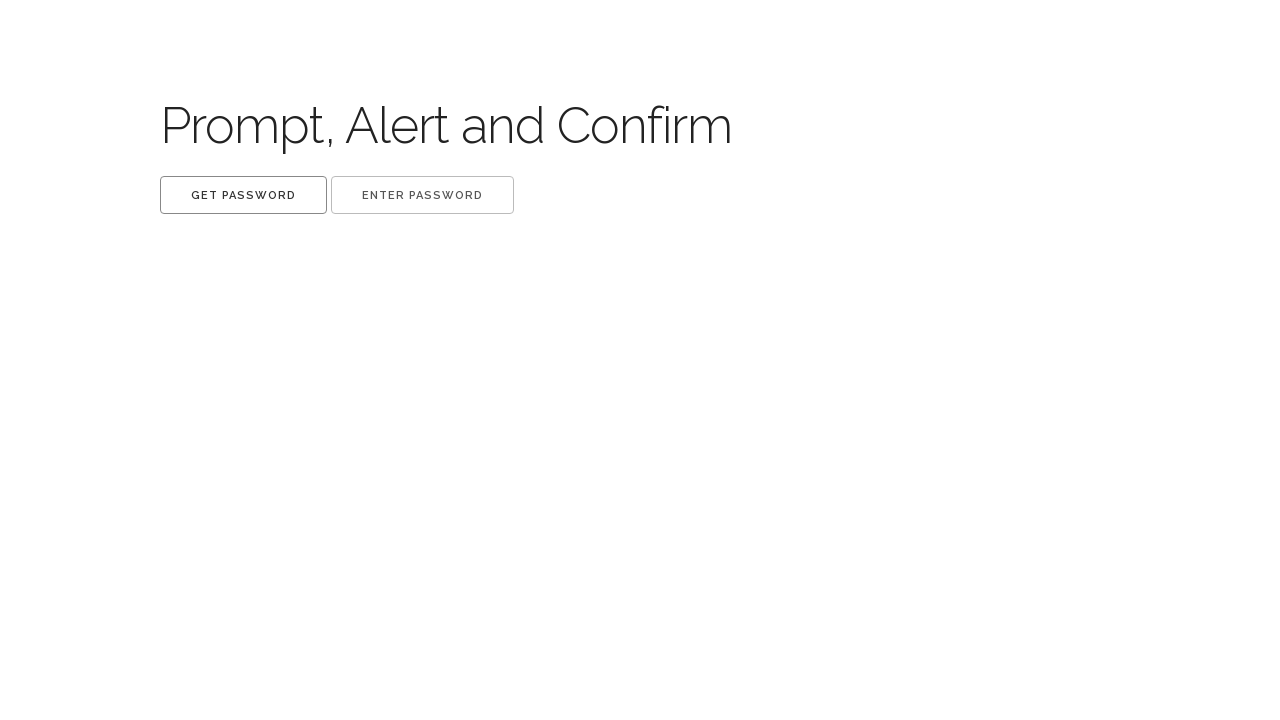

Checked for dialog element
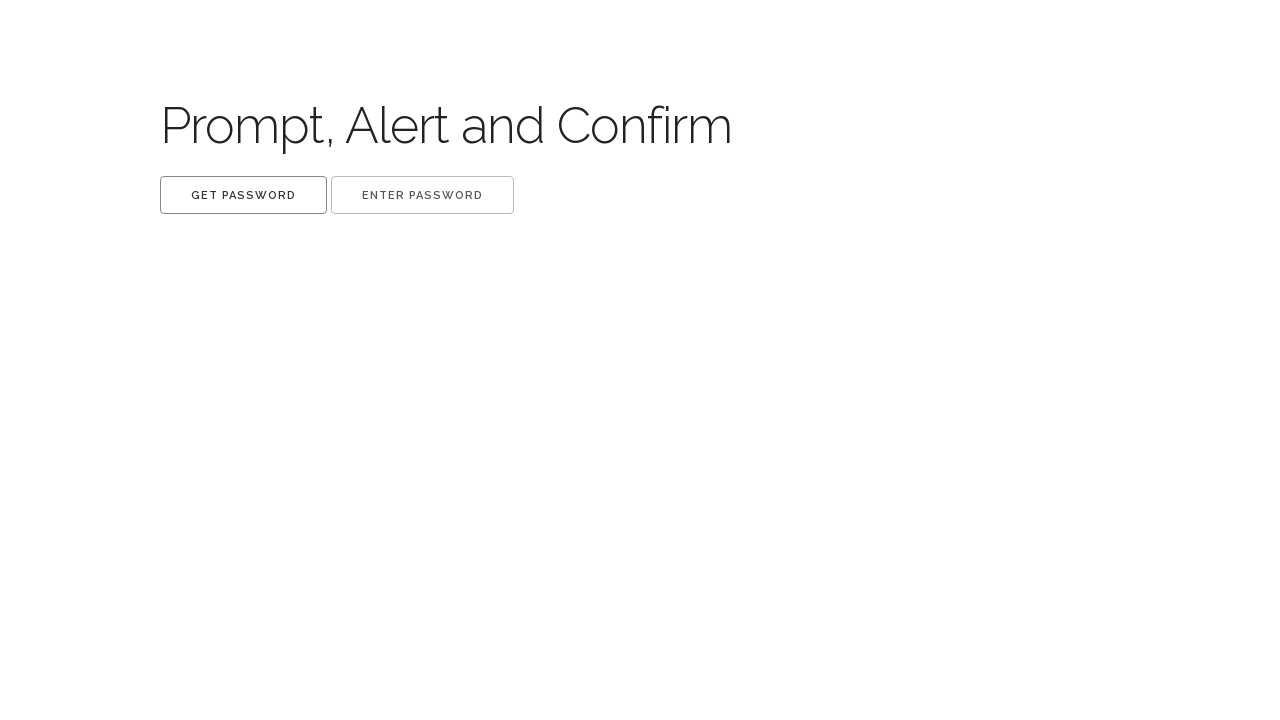

Set up dialog handler and clicked get button to extract password from alert at (244, 195) on button.get
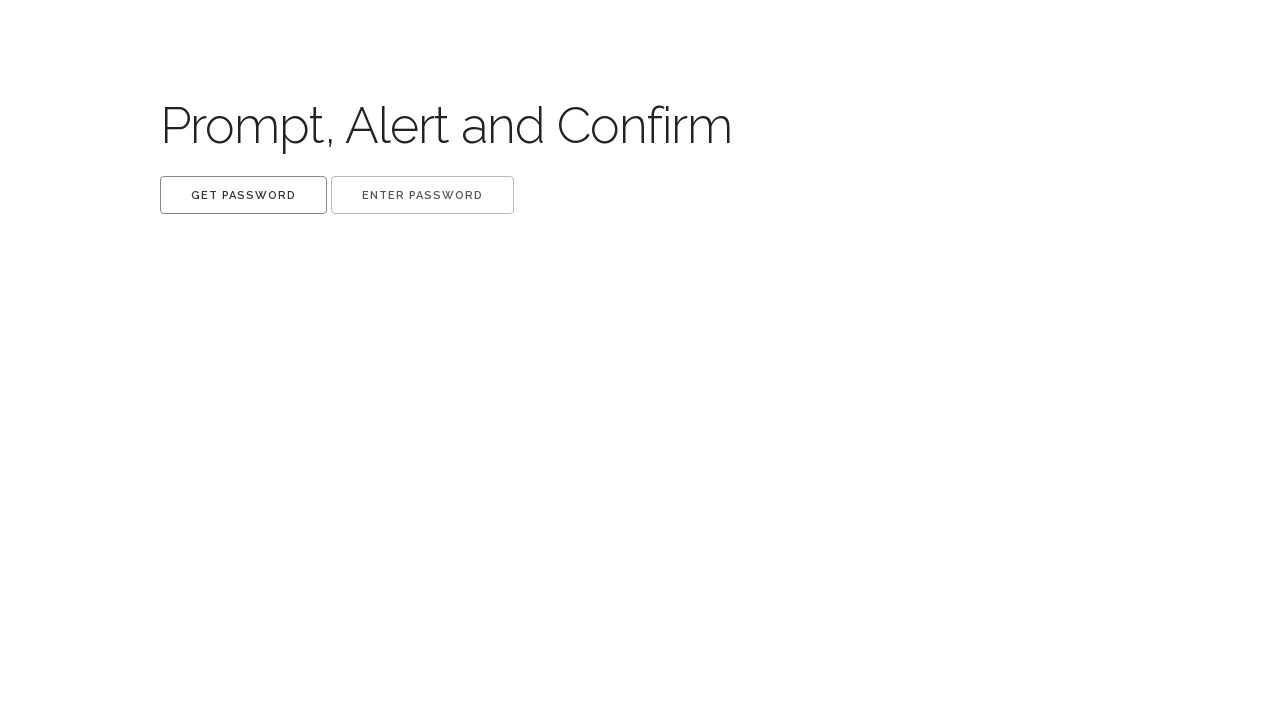

Set up dialog handler and clicked set button to enter password into prompt at (422, 195) on button.set
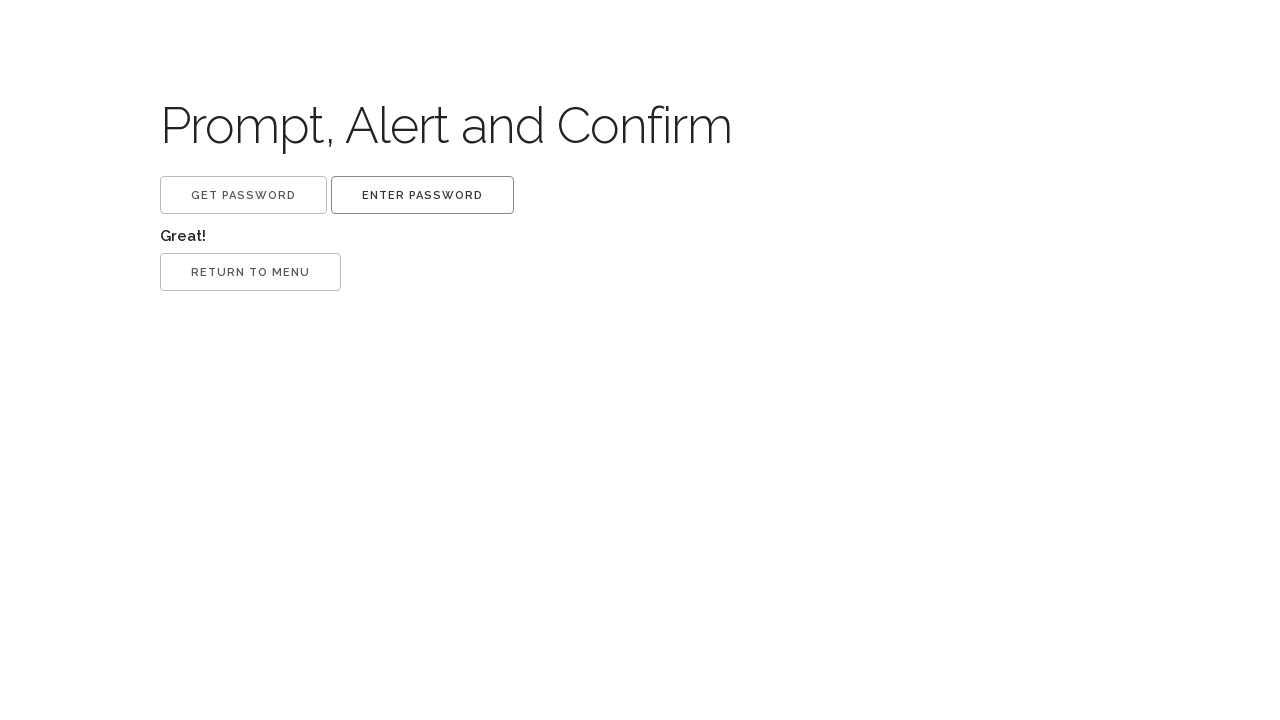

Success label appeared confirming password was accepted
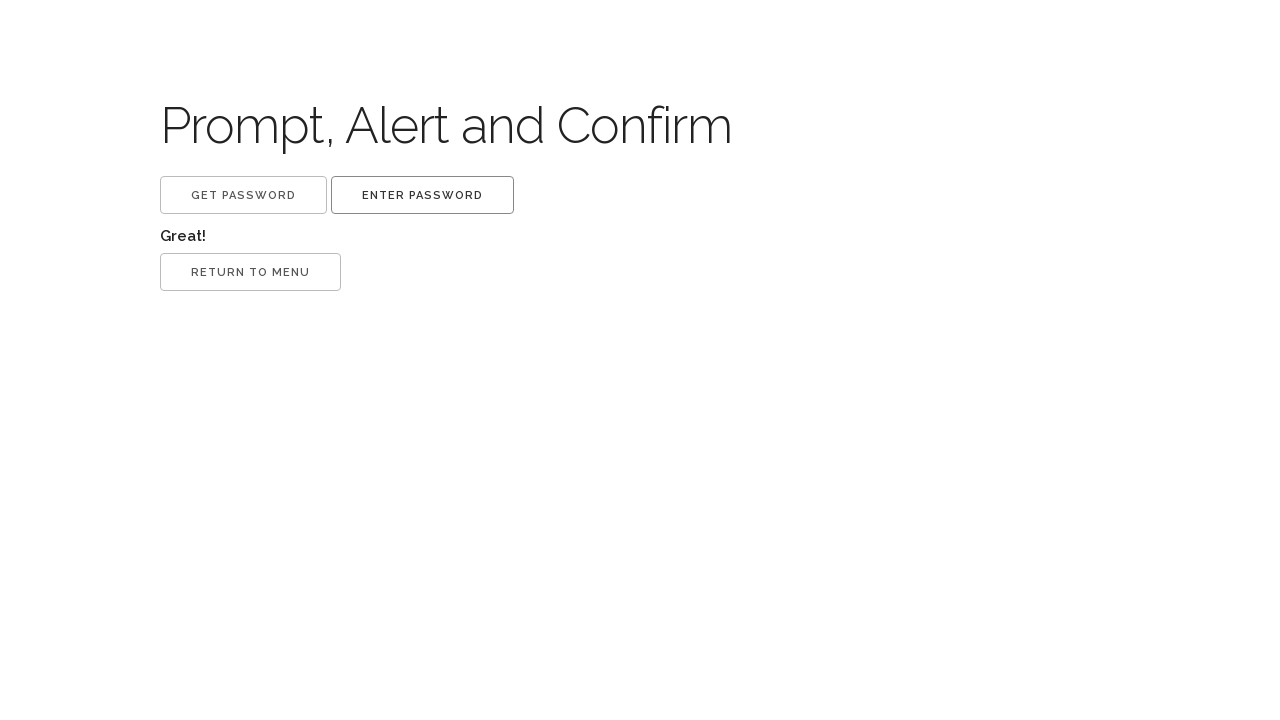

Set up dialog handler and clicked return button to handle confirmation alert at (250, 272) on button.return
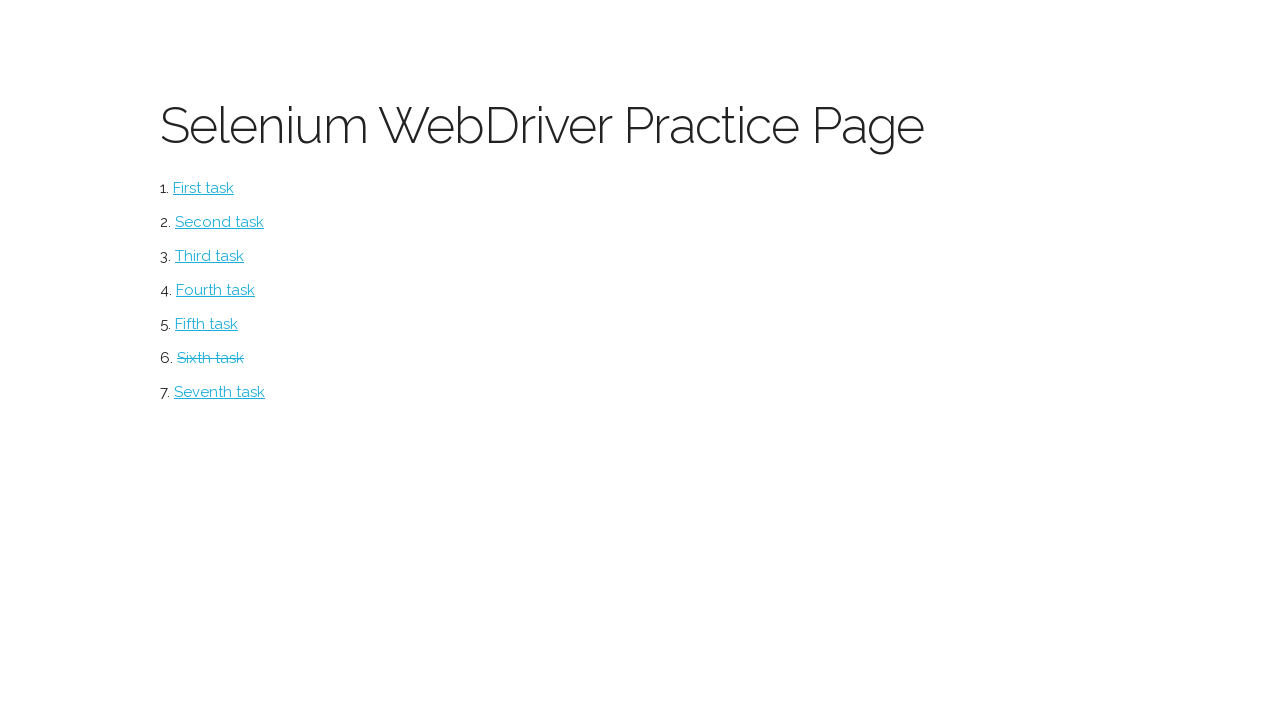

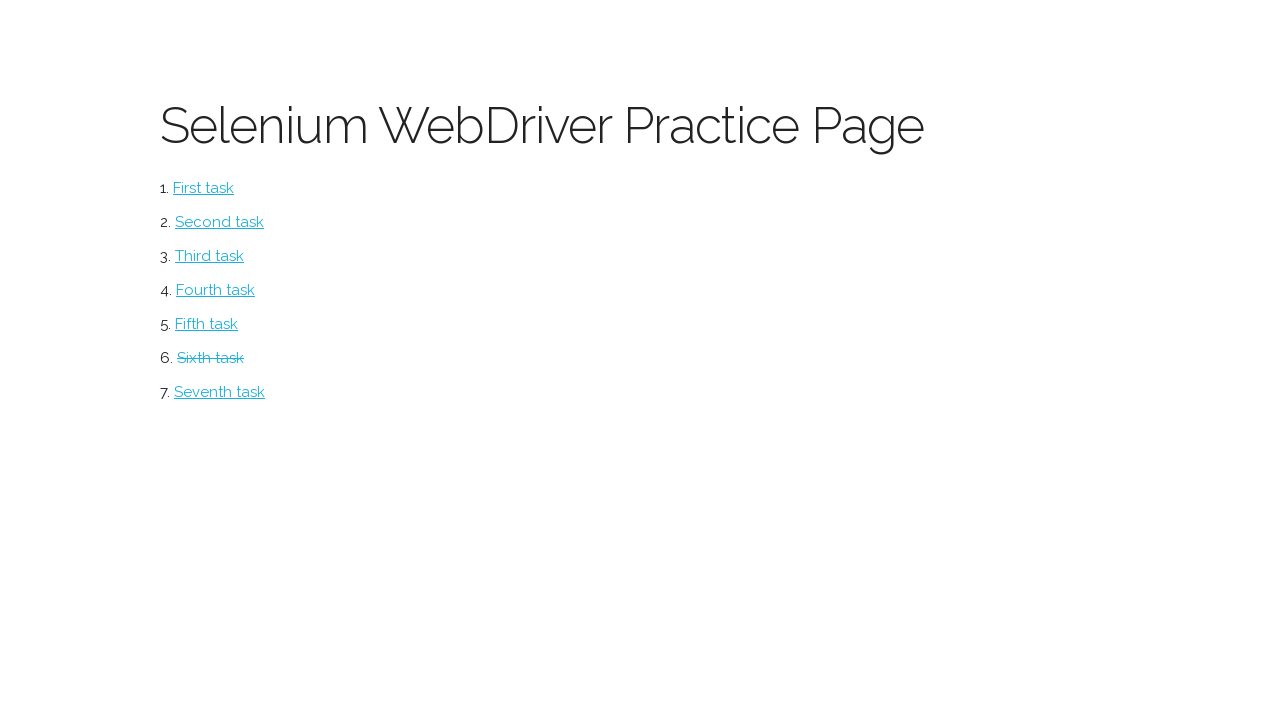